Tests JavaScript alert handling by clicking a button to trigger an alert, then accepting the alert dialog.

Starting URL: https://the-internet.herokuapp.com/javascript_alerts

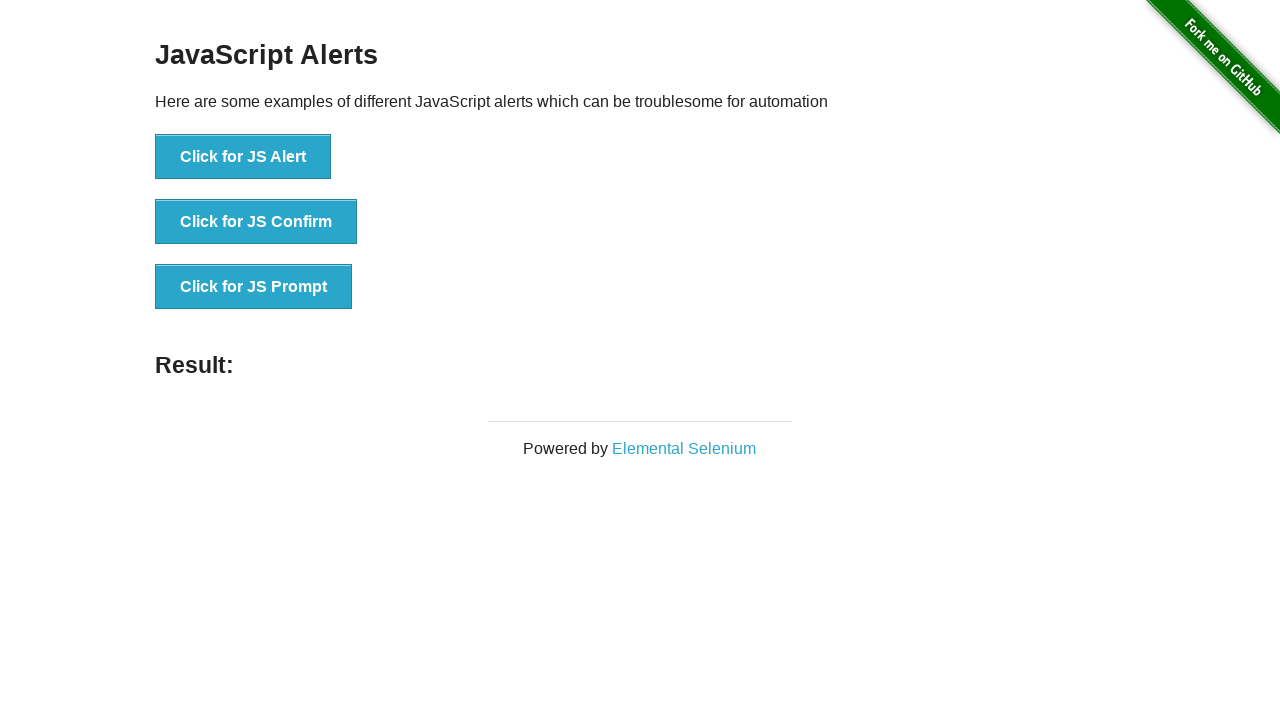

Clicked 'Click for JS Alert' button to trigger JavaScript alert at (243, 157) on xpath=//button[normalize-space()='Click for JS Alert']
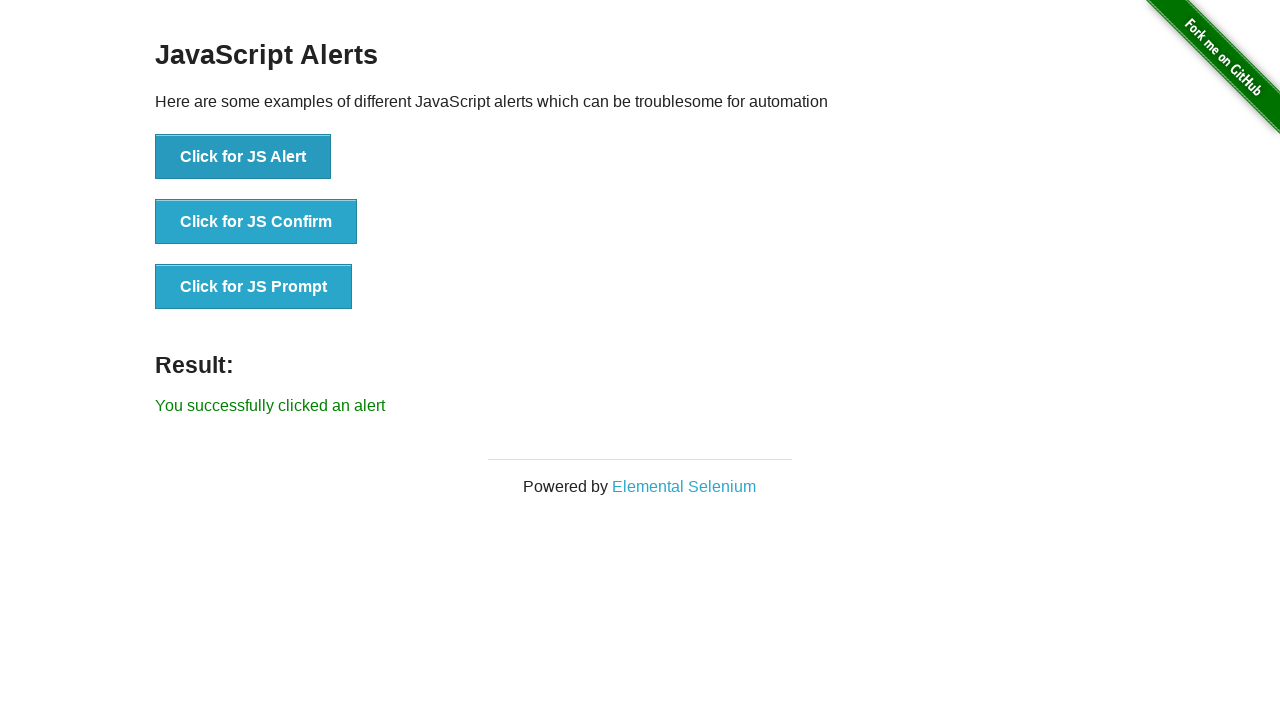

Set up dialog handler to accept alerts
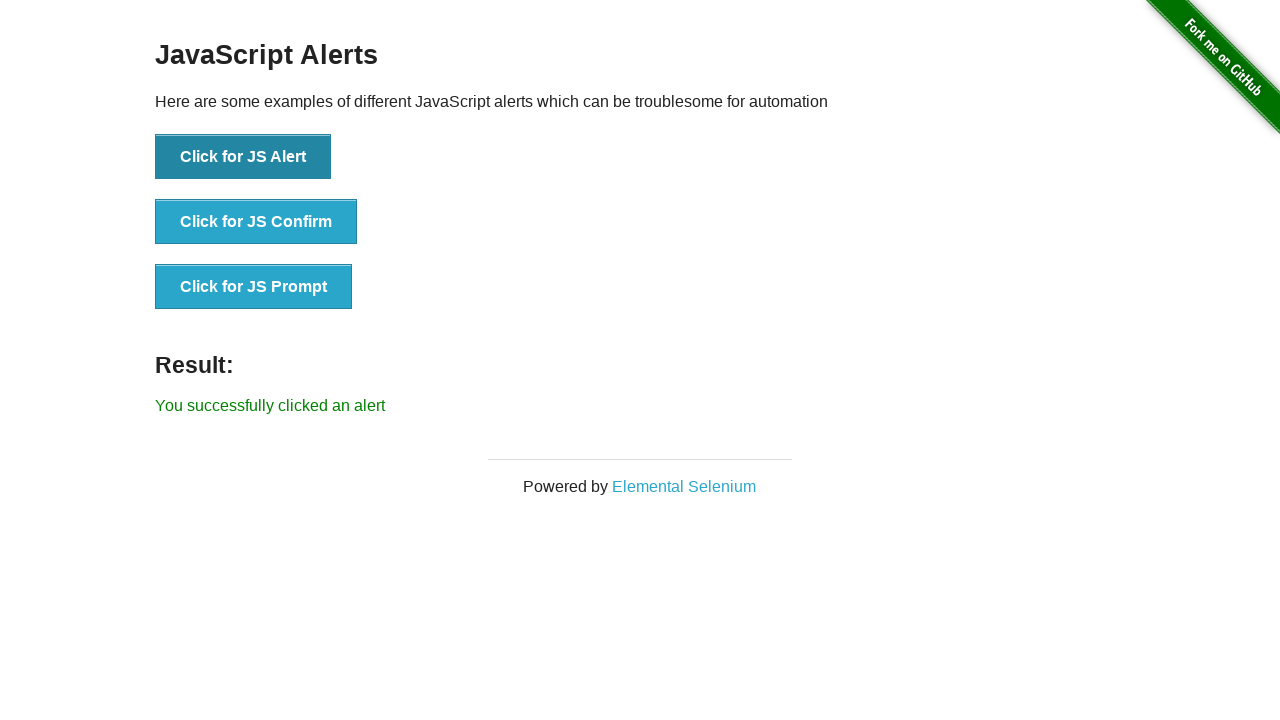

Set up one-time dialog handler to accept the upcoming alert
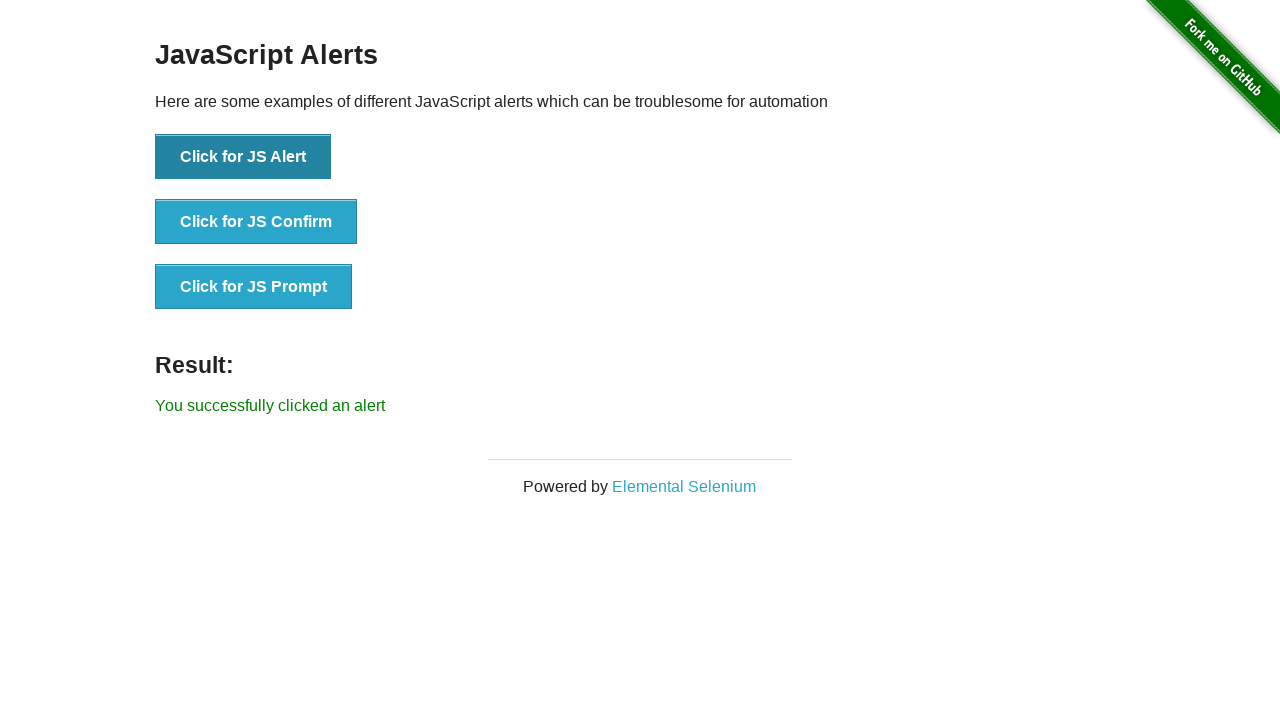

Clicked 'Click for JS Alert' button with dialog handler ready at (243, 157) on xpath=//button[normalize-space()='Click for JS Alert']
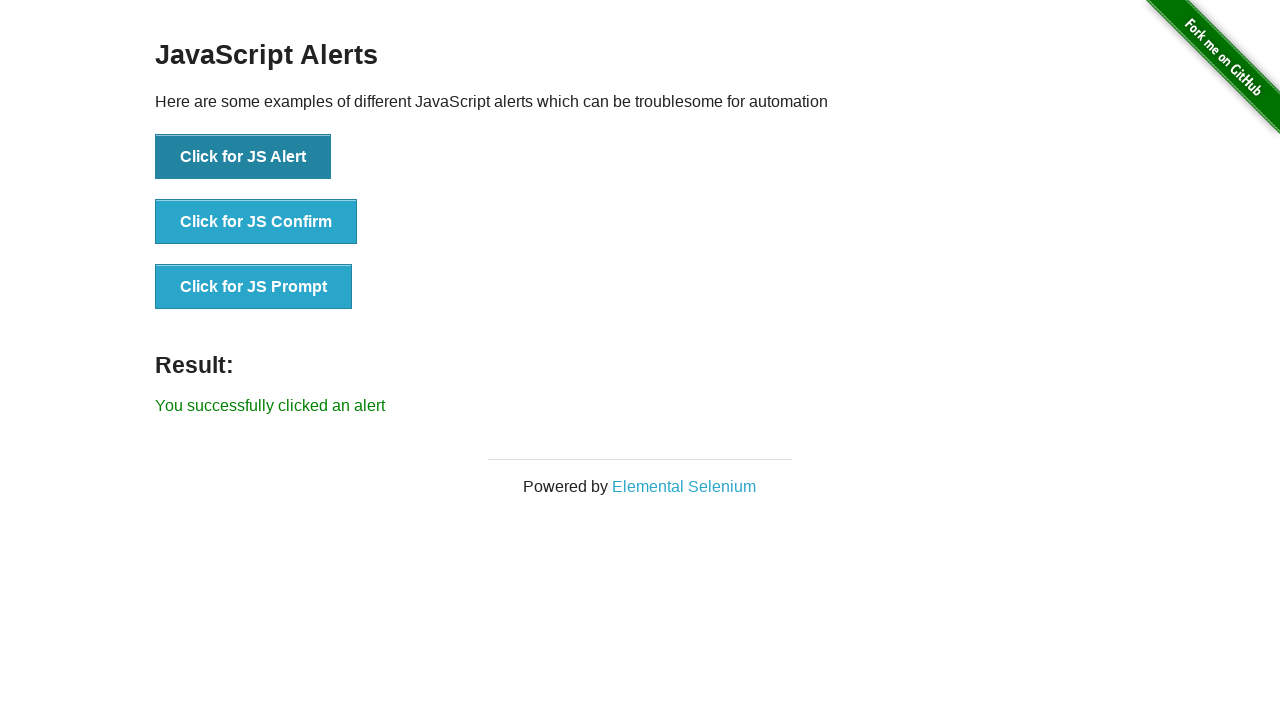

Alert was handled successfully and result element appeared
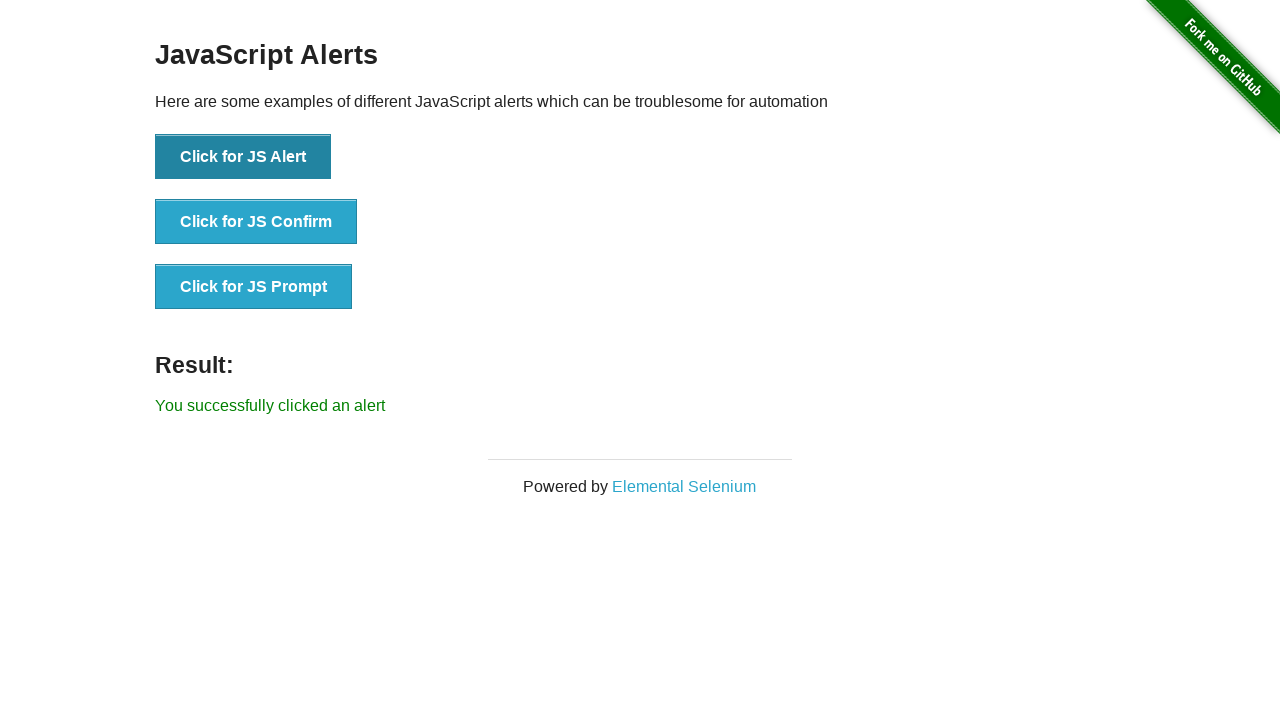

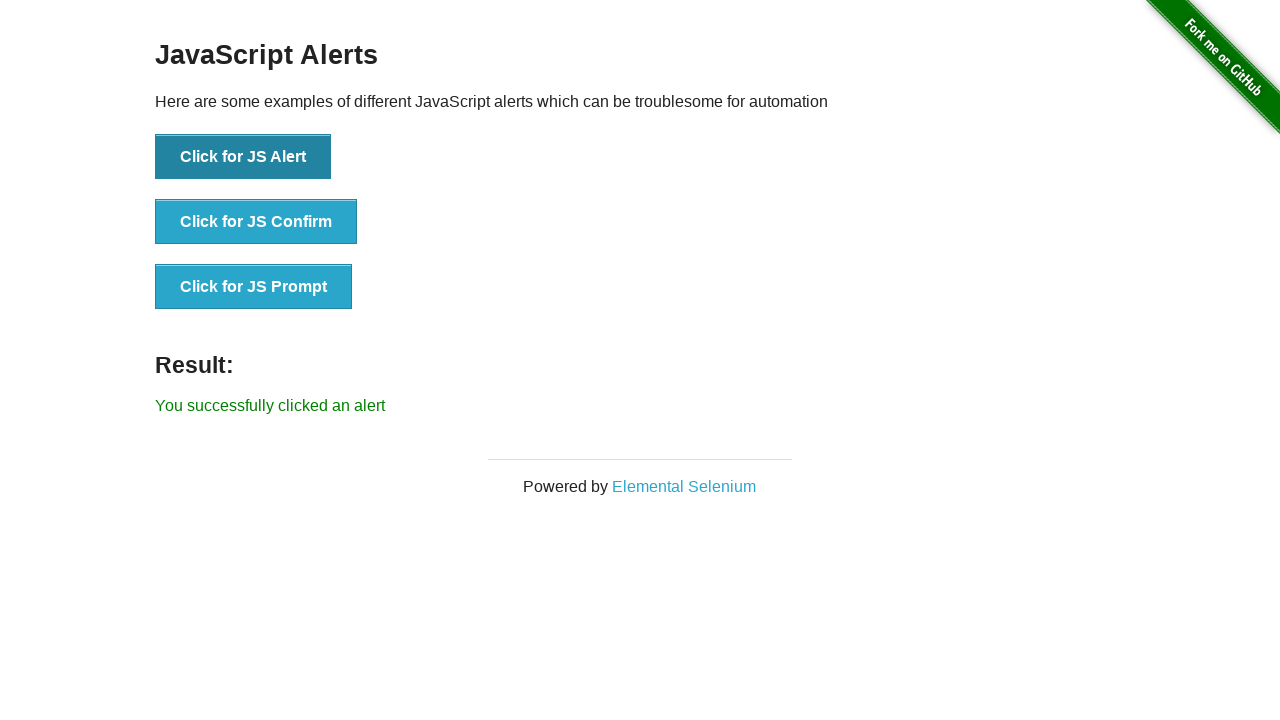